Tests sorting the Due column in ascending order on table2 using semantic class attributes for more readable and resilient selectors.

Starting URL: http://the-internet.herokuapp.com/tables

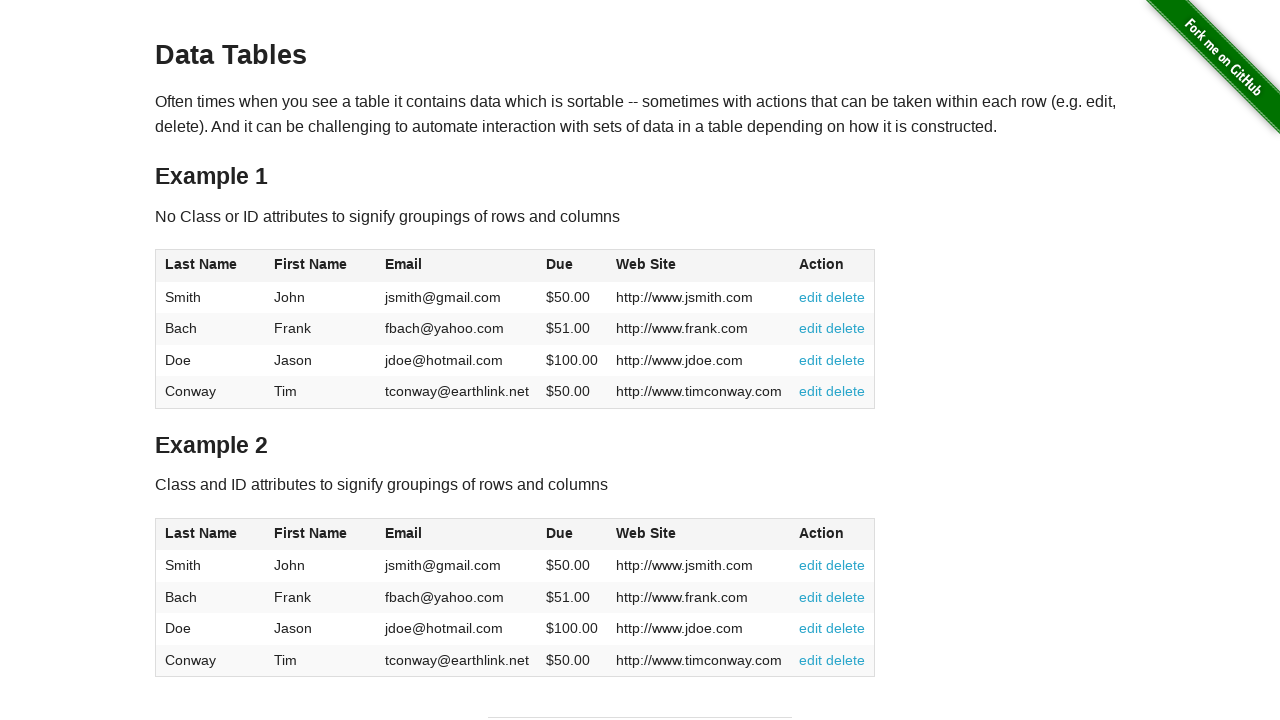

Clicked the Due column header to sort in ascending order at (560, 533) on #table2 thead .dues
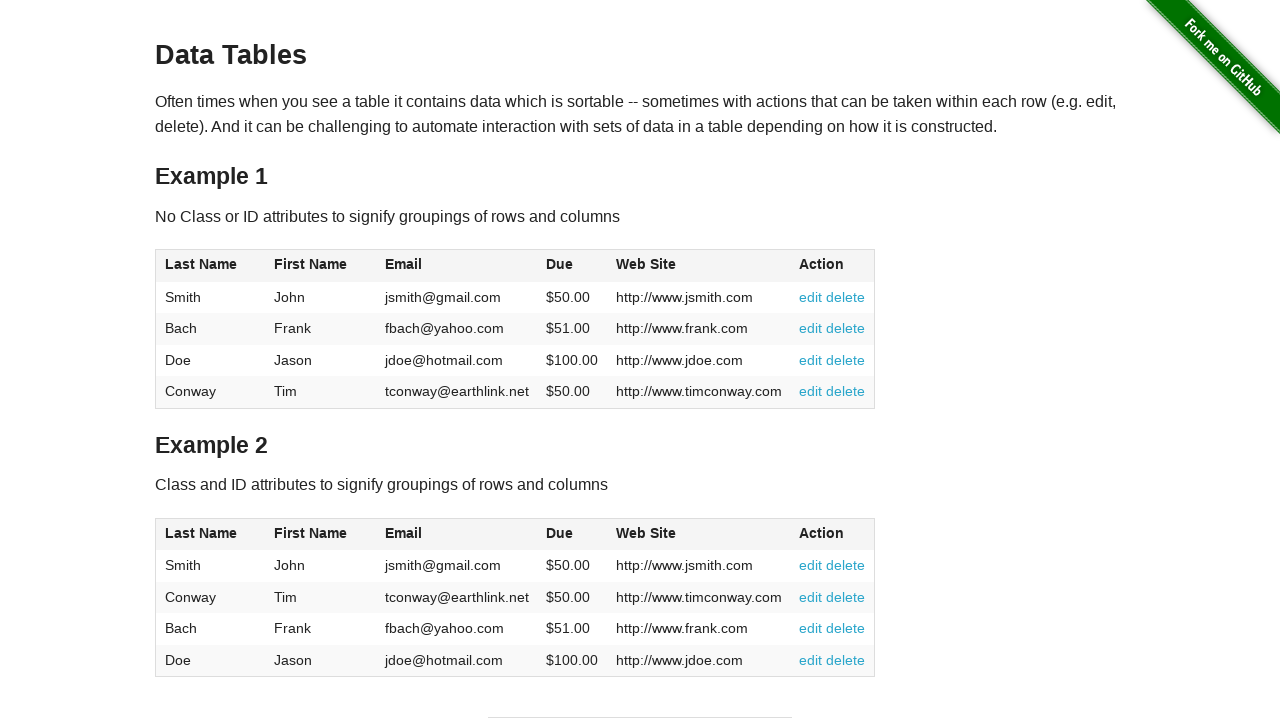

Waited for Due column data to load in table2
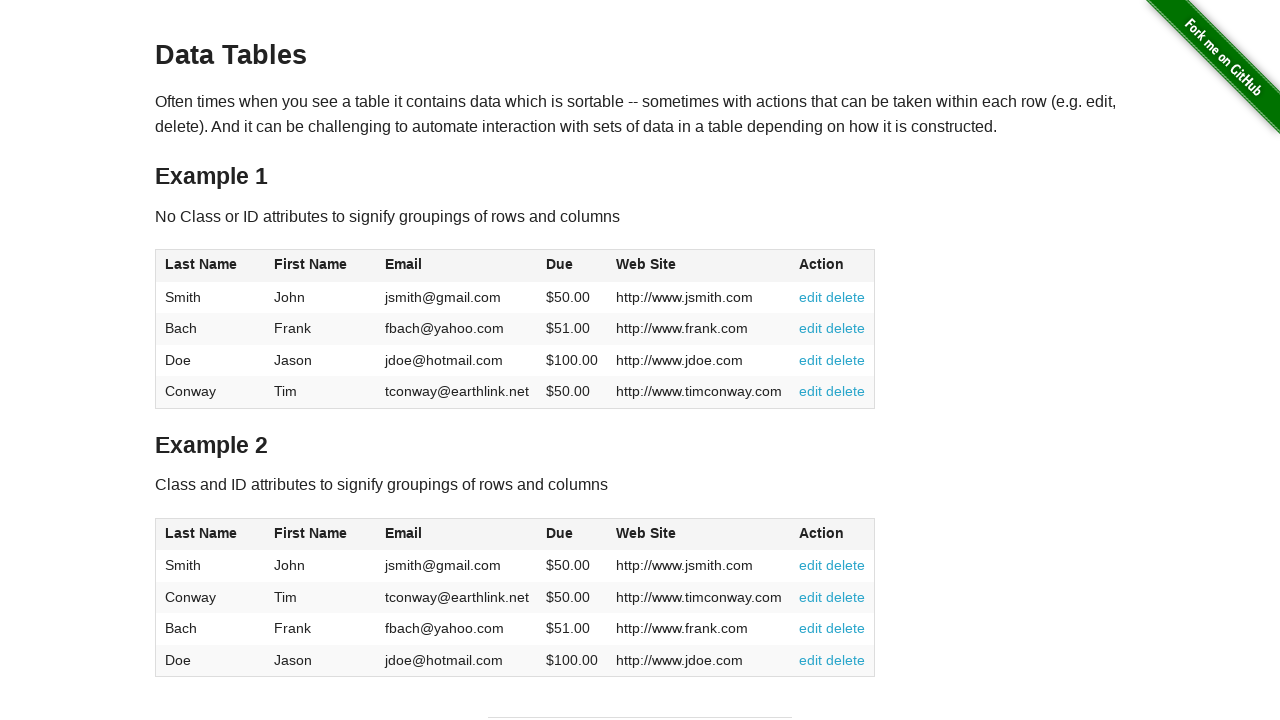

Retrieved all Due column values from table2
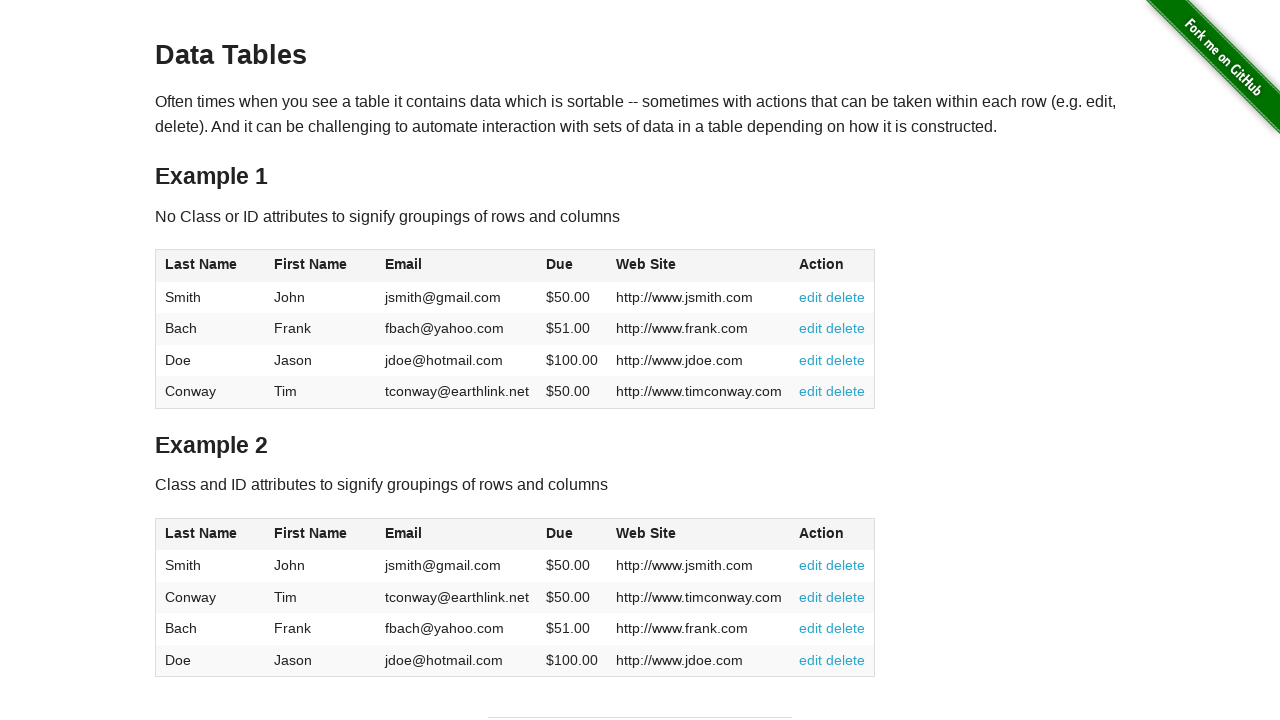

Extracted and converted Due amounts to float values
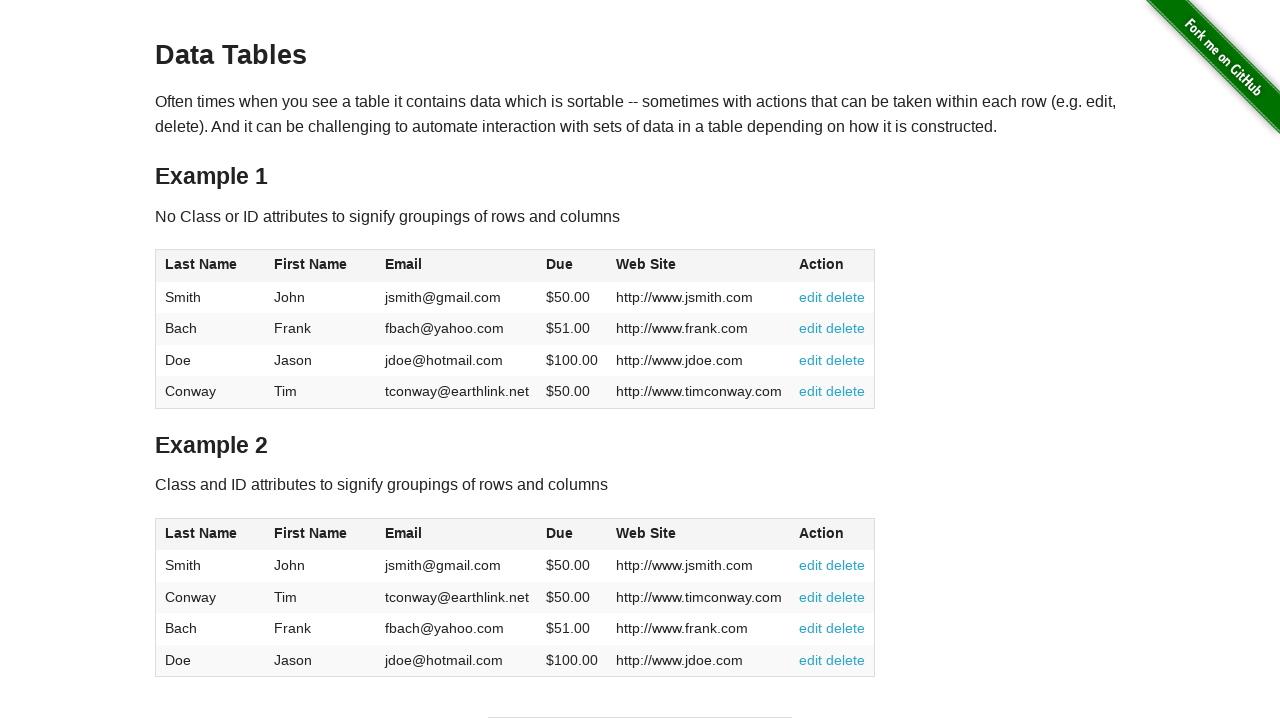

Verified that Due column is sorted in ascending order
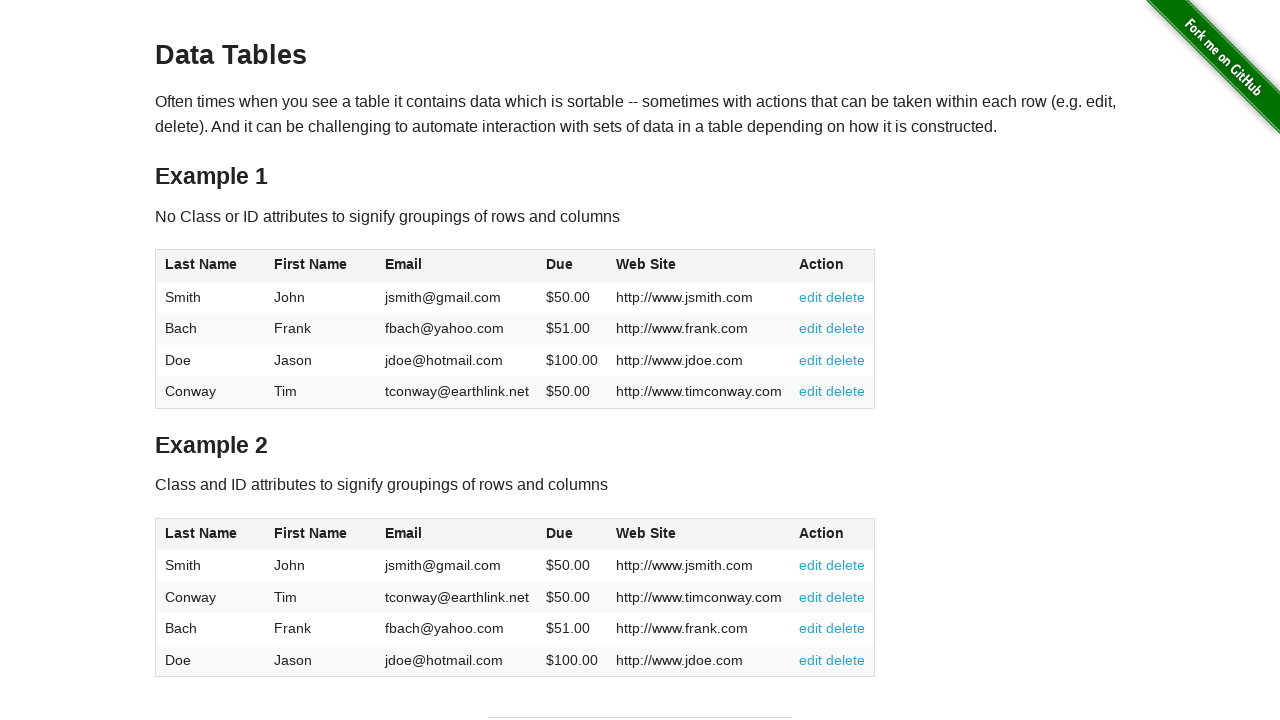

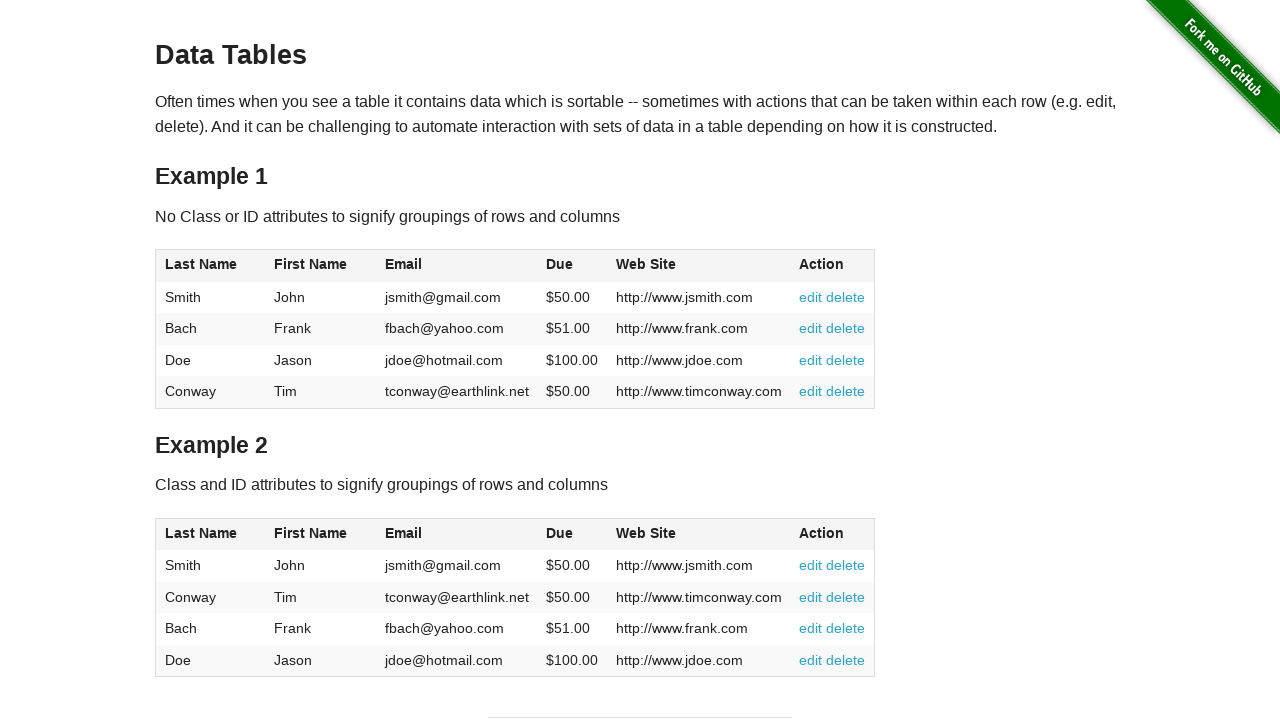